Tests login with invalid credentials and verifies error message appears

Starting URL: https://katalon-demo-cura.herokuapp.com/profile.php#login

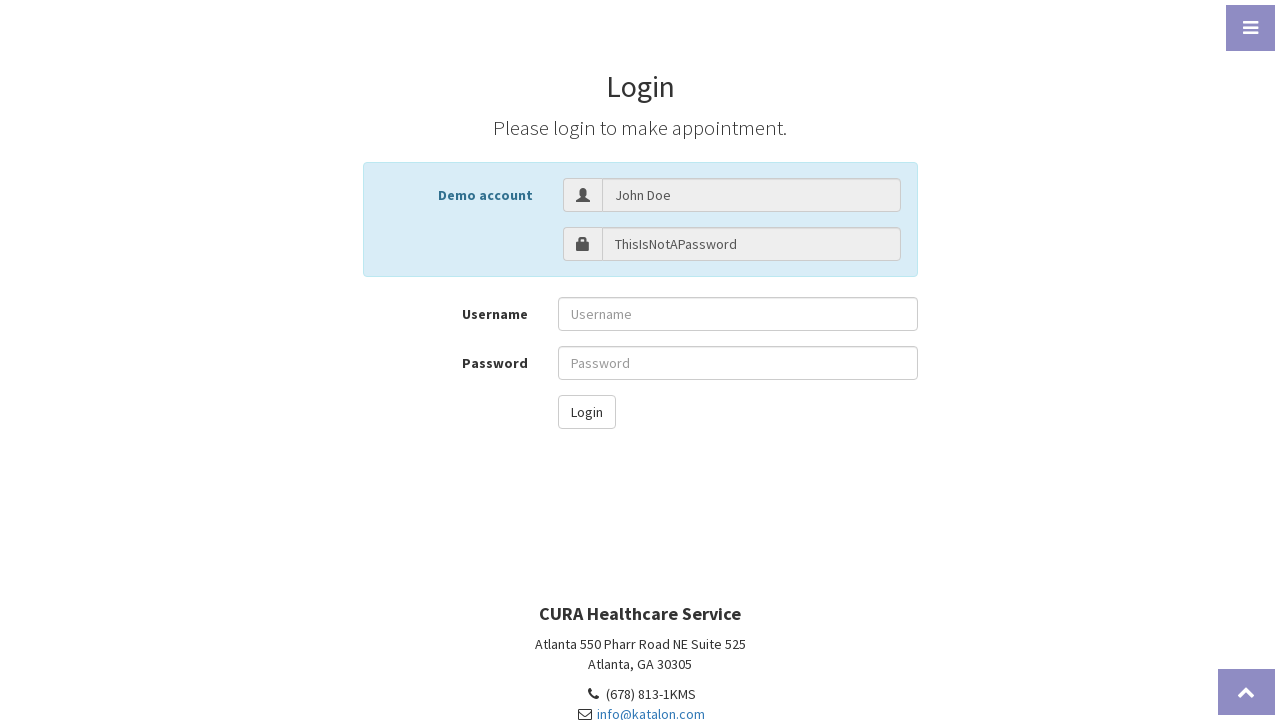

Filled username field with invalid credentials 'invaliduser123' on #txt-username
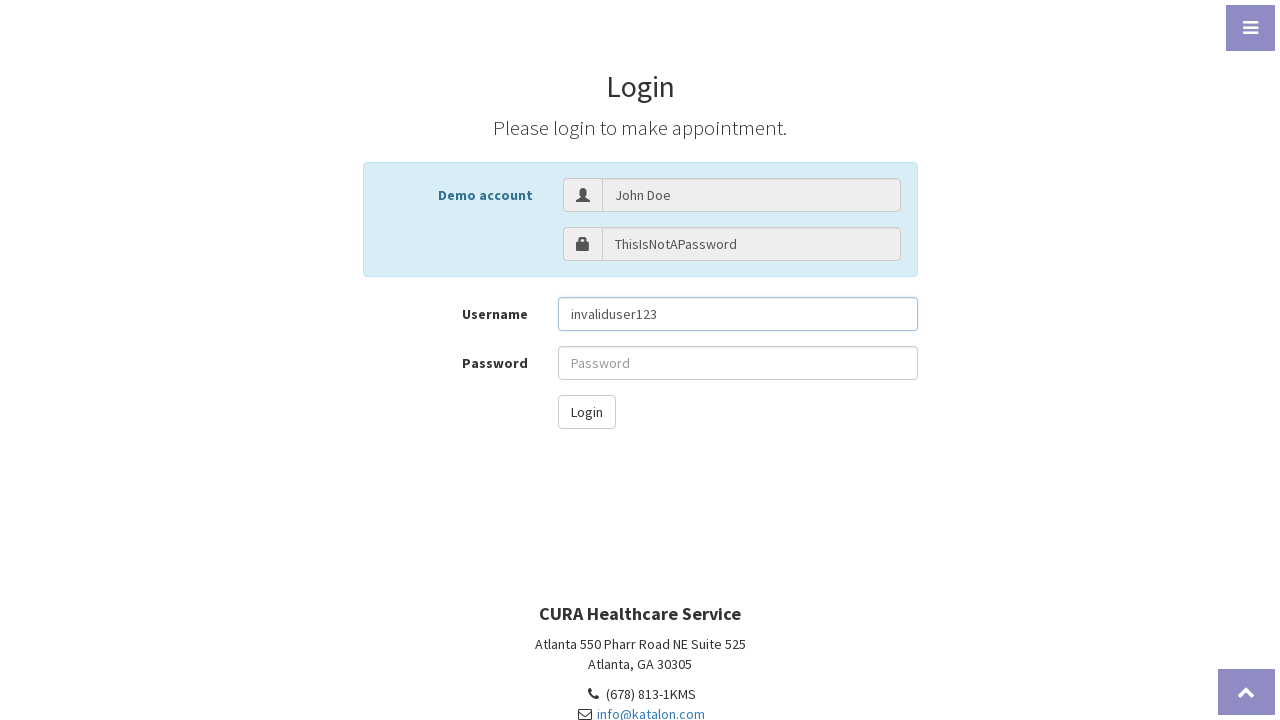

Filled password field with invalid password 'wrongpass456' on #txt-password
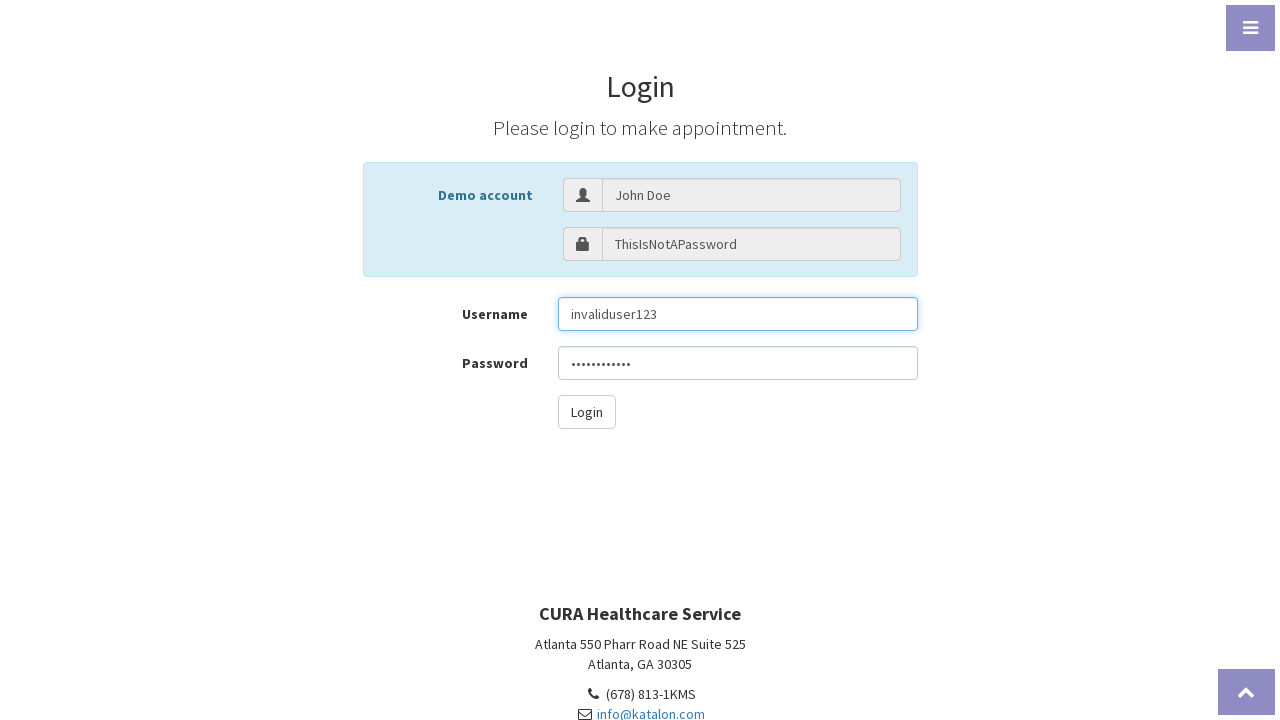

Clicked login button to attempt login with invalid credentials at (586, 412) on #btn-login
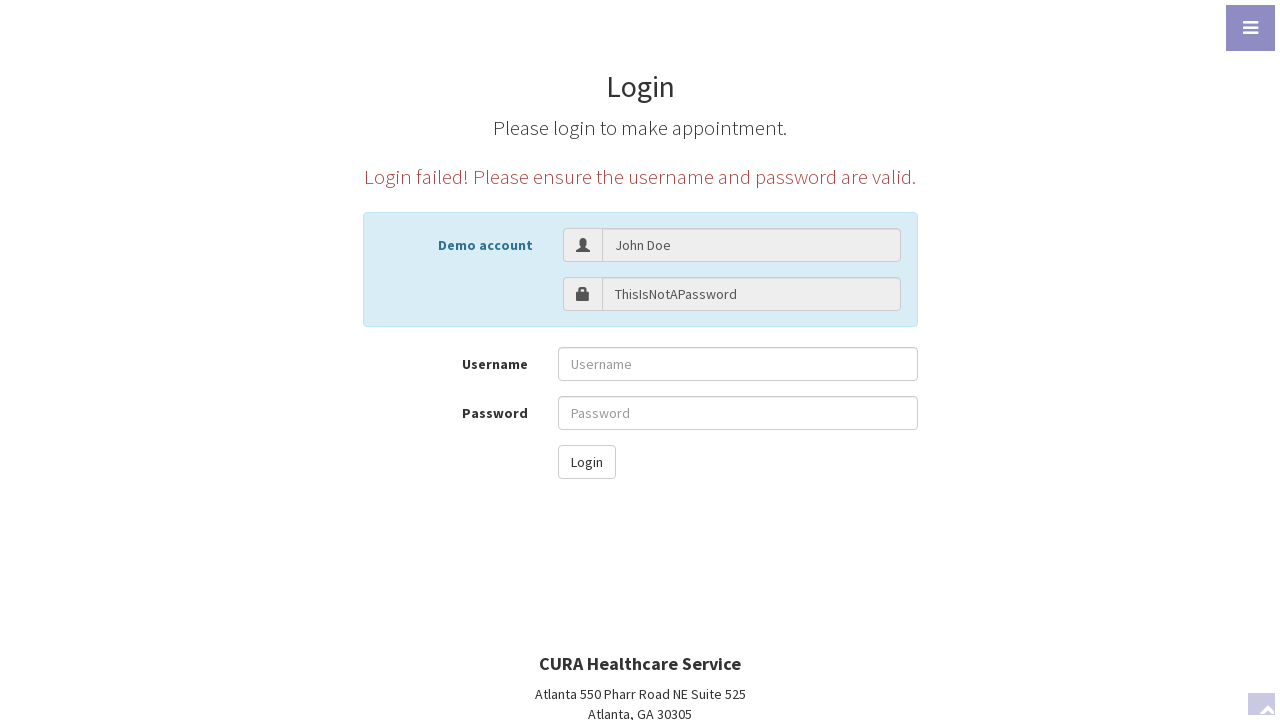

Error message appeared confirming invalid login rejection
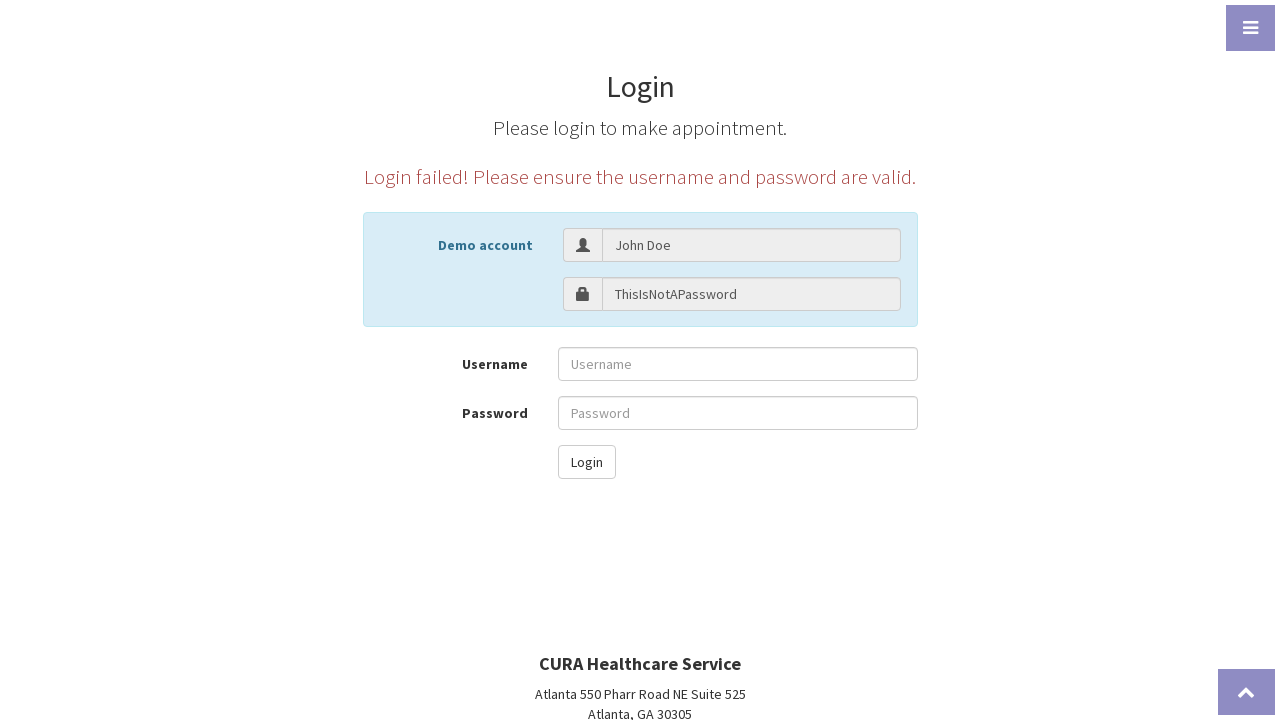

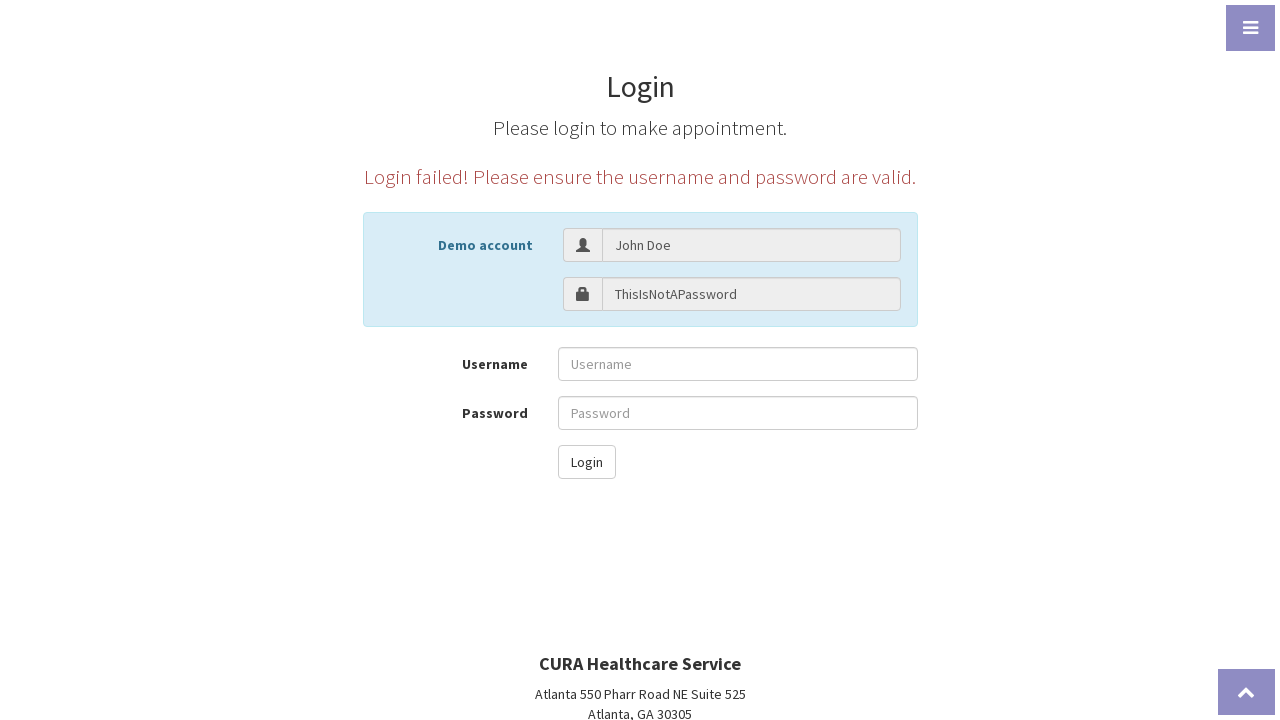